Tests notification message functionality by clicking a link and verifying that a flash notification message is displayed

Starting URL: https://the-internet.herokuapp.com/notification_message_rendered

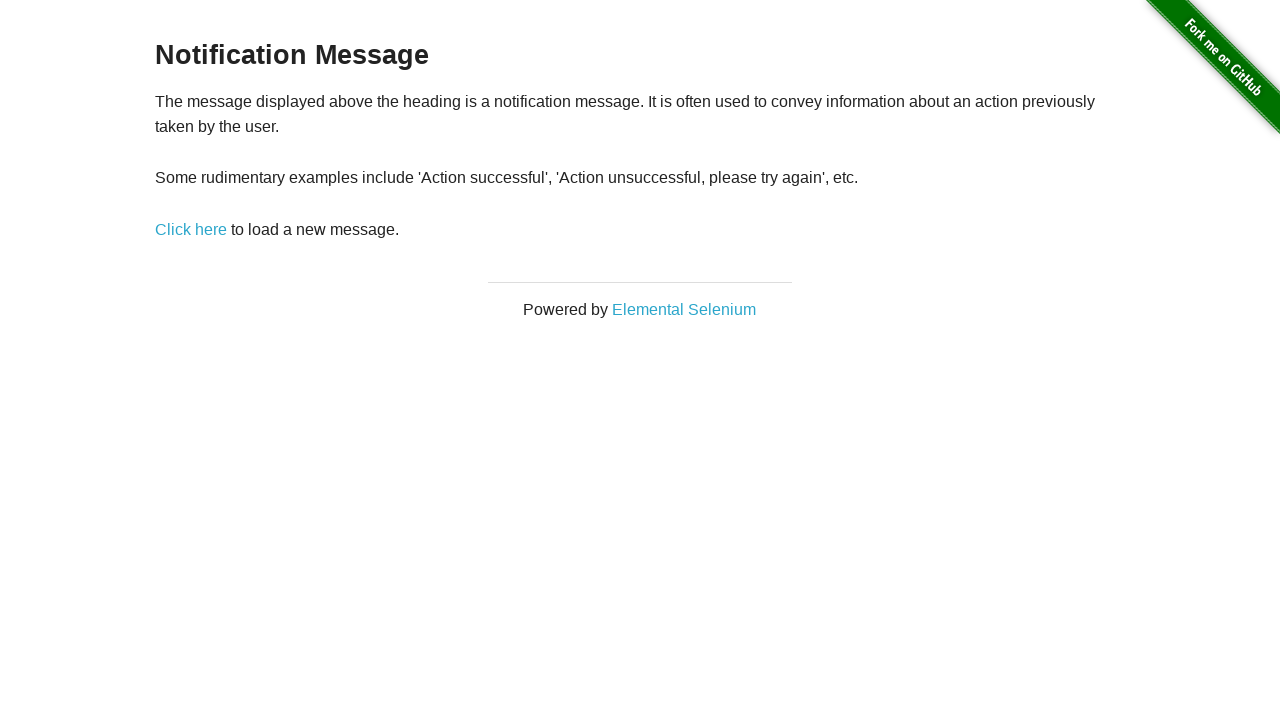

Clicked 'Click here' link to trigger notification at (191, 229) on xpath=//a[contains(text(),'Click here')]
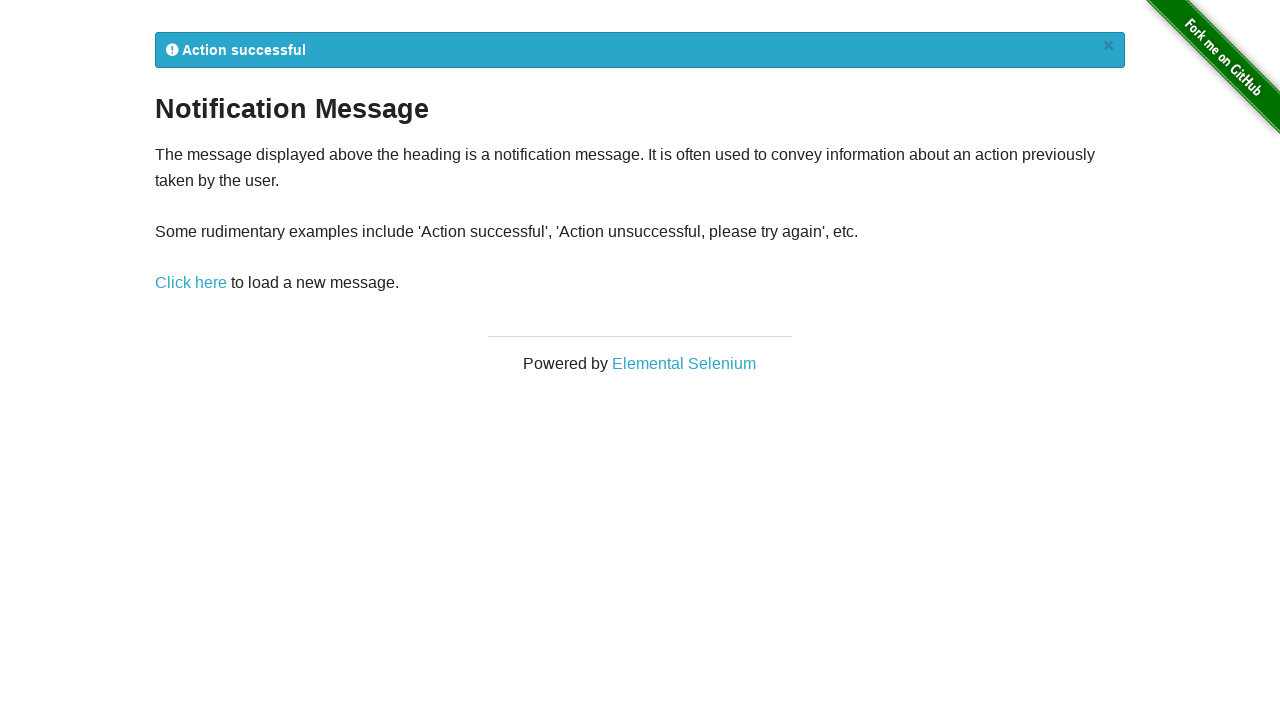

Flash notification message appeared
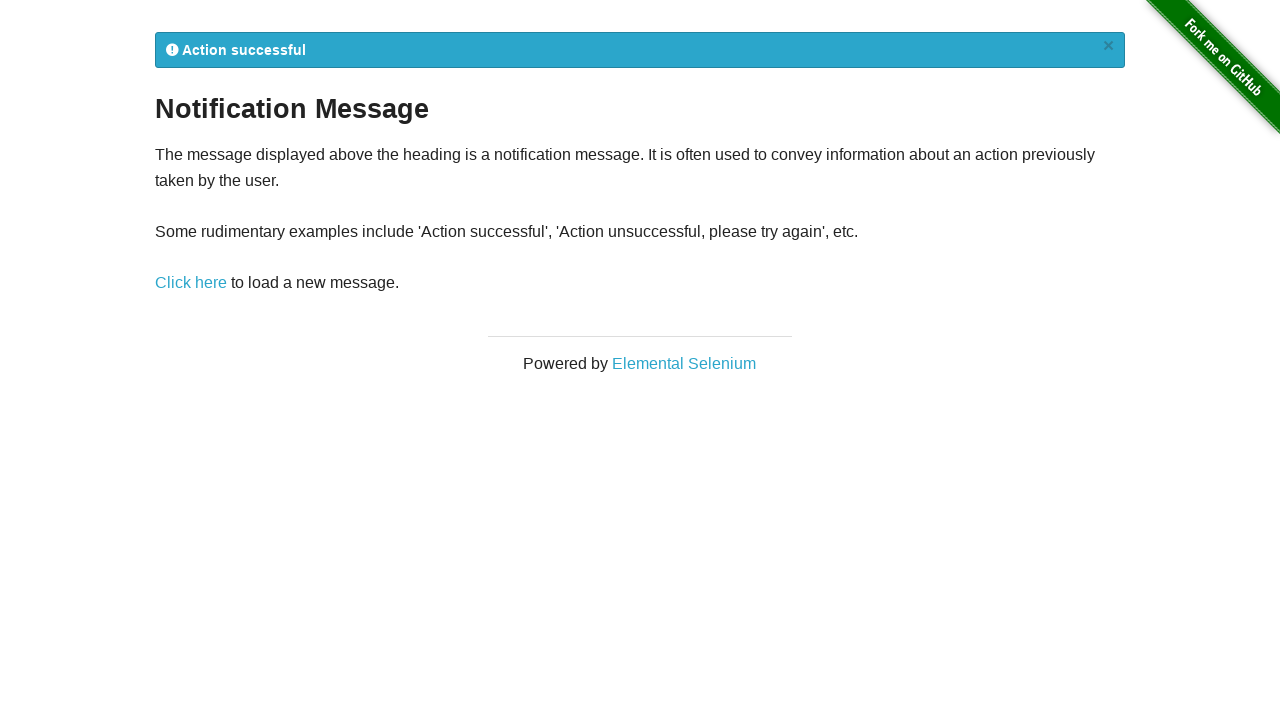

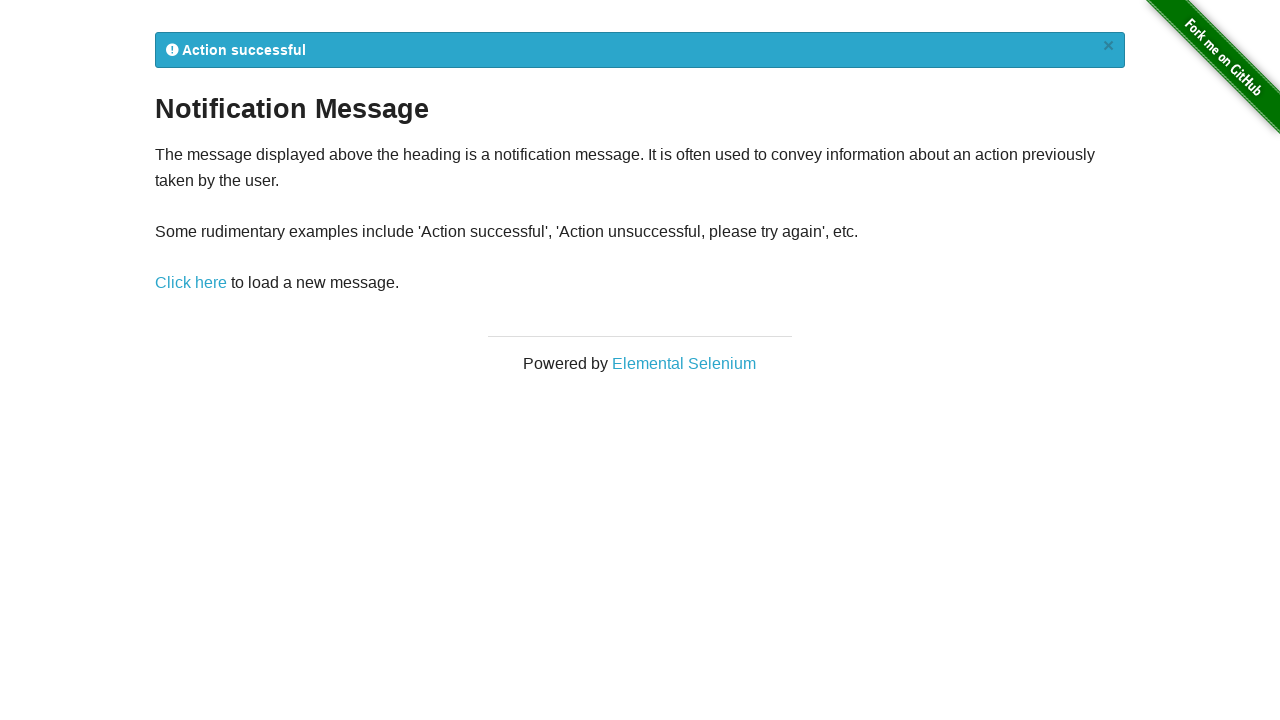